Demonstrates click-and-hold, move, then release mouse action for manual drag operation

Starting URL: https://crossbrowsertesting.github.io/drag-and-drop

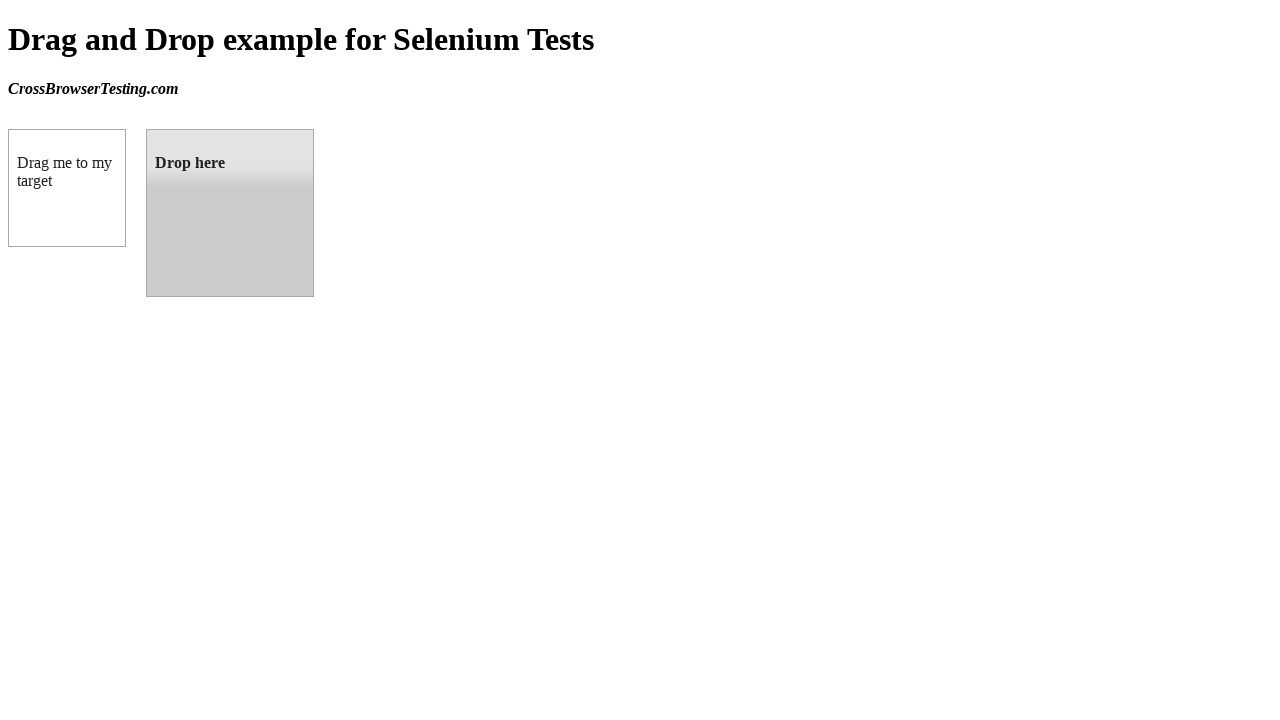

Located draggable source element
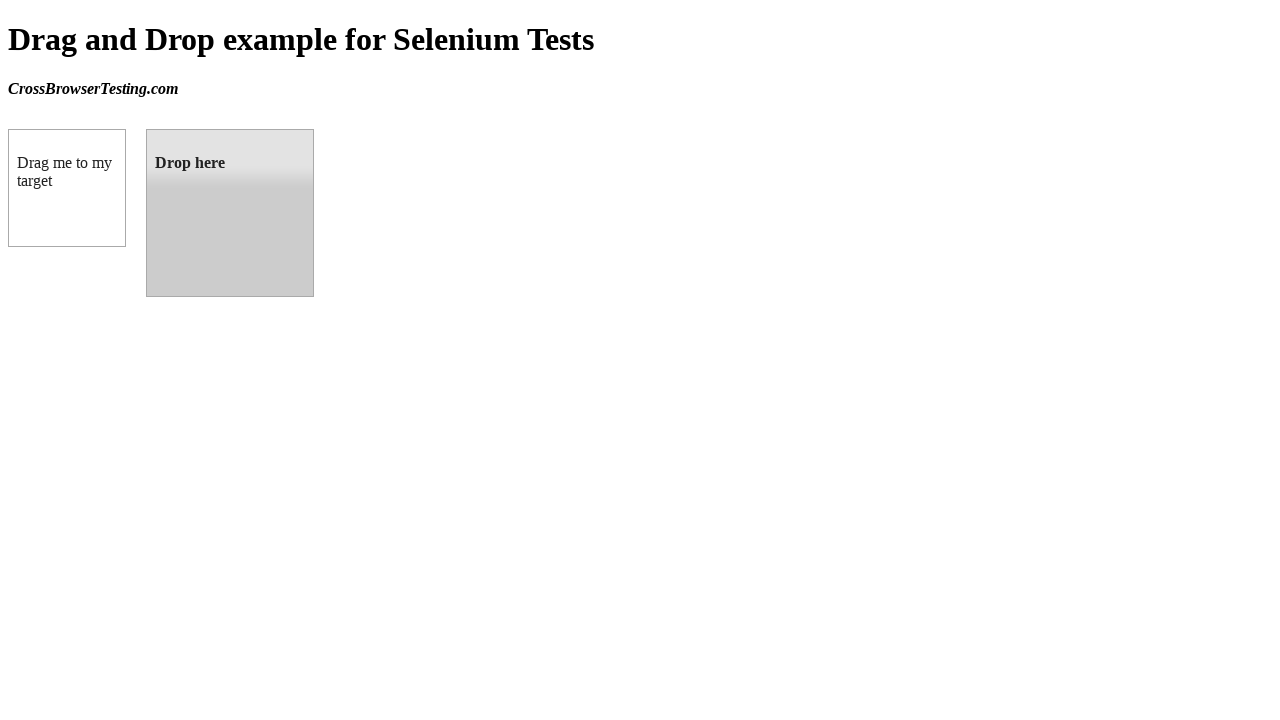

Located droppable target element
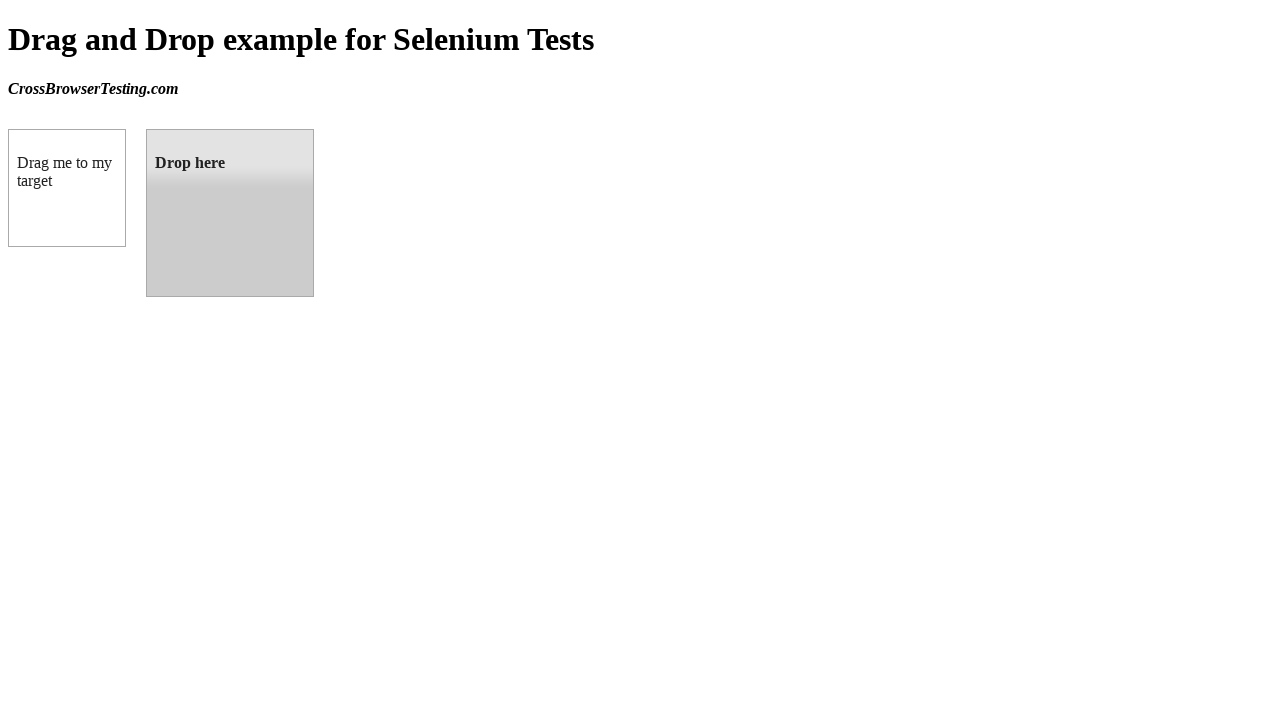

Retrieved bounding box for source element
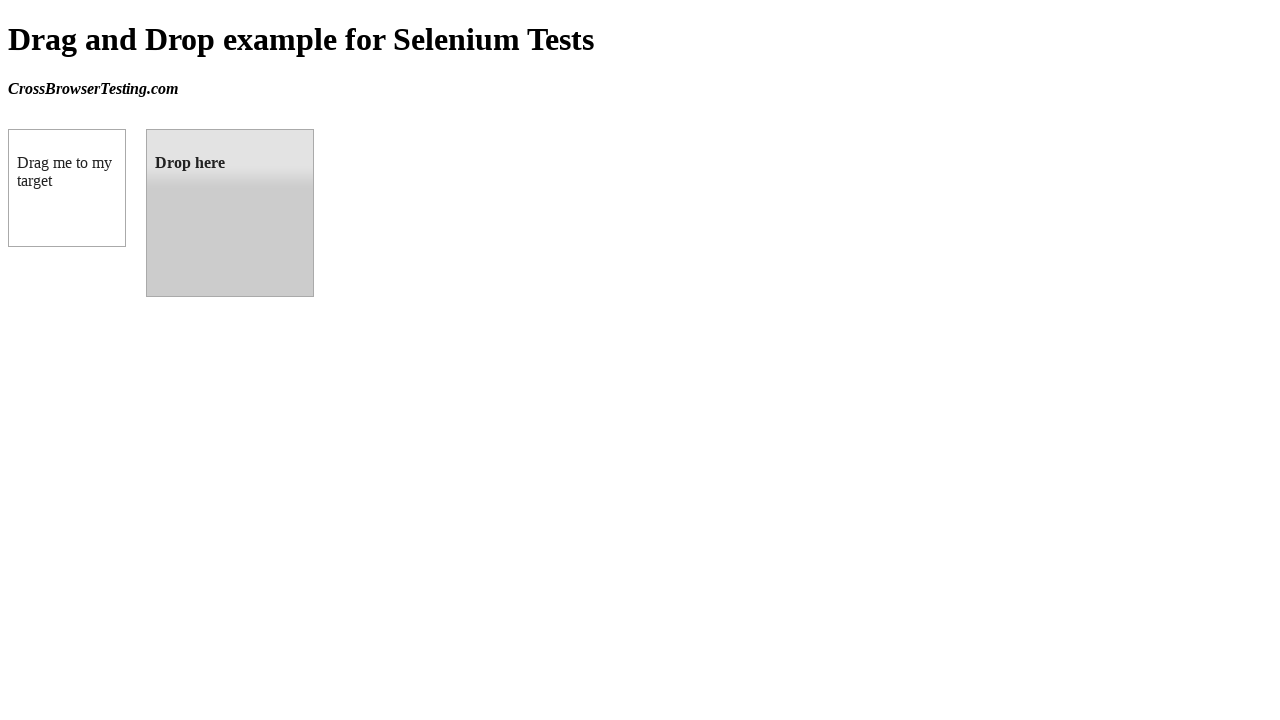

Retrieved bounding box for target element
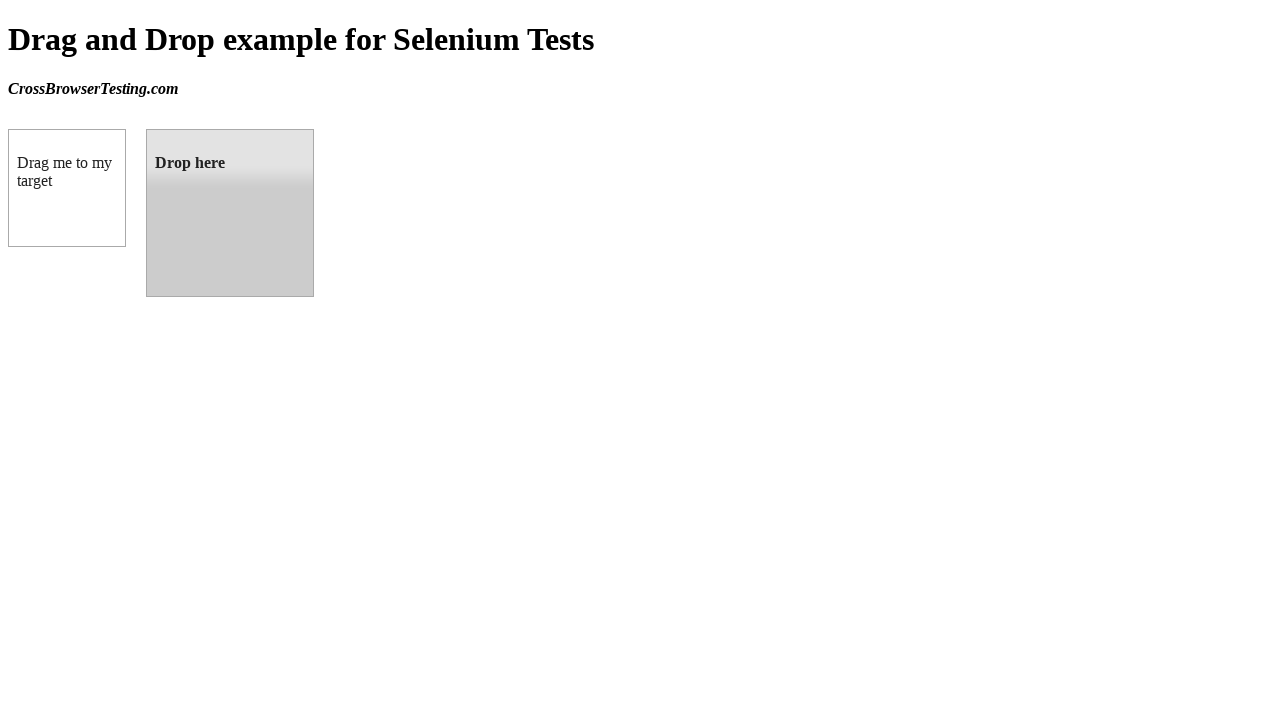

Moved mouse to center of source element at (67, 188)
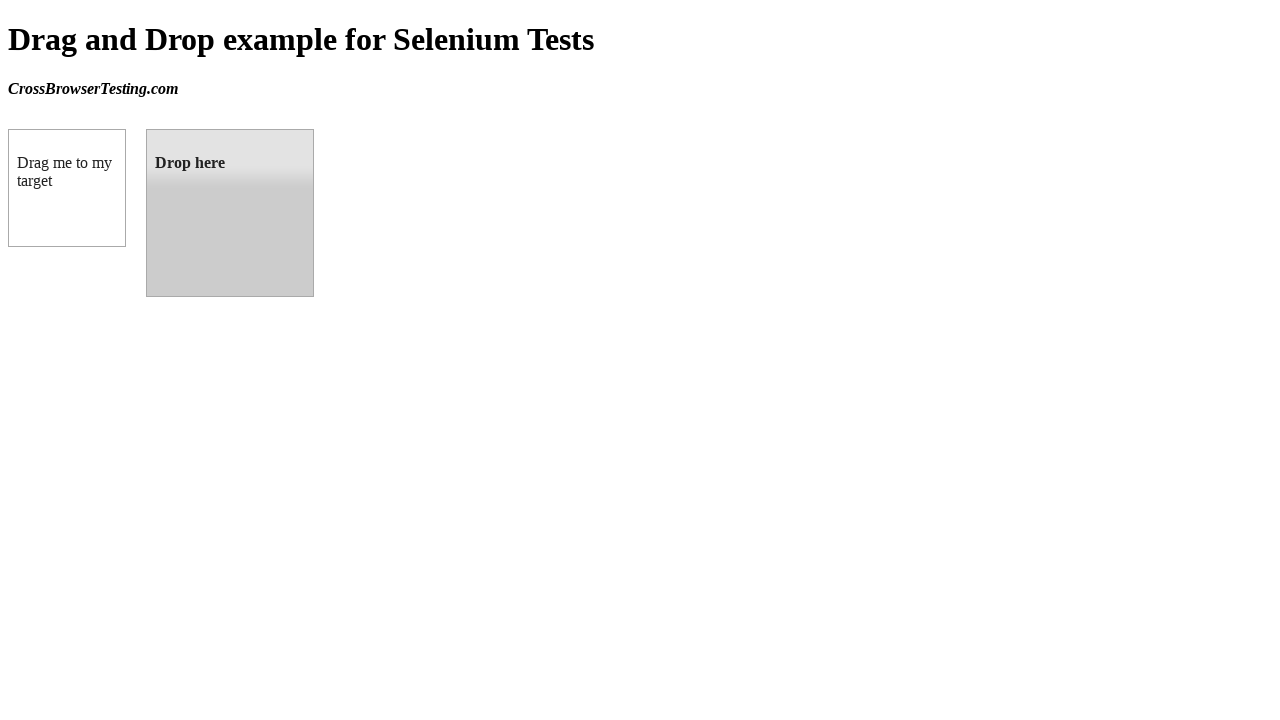

Pressed and held mouse button on source element at (67, 188)
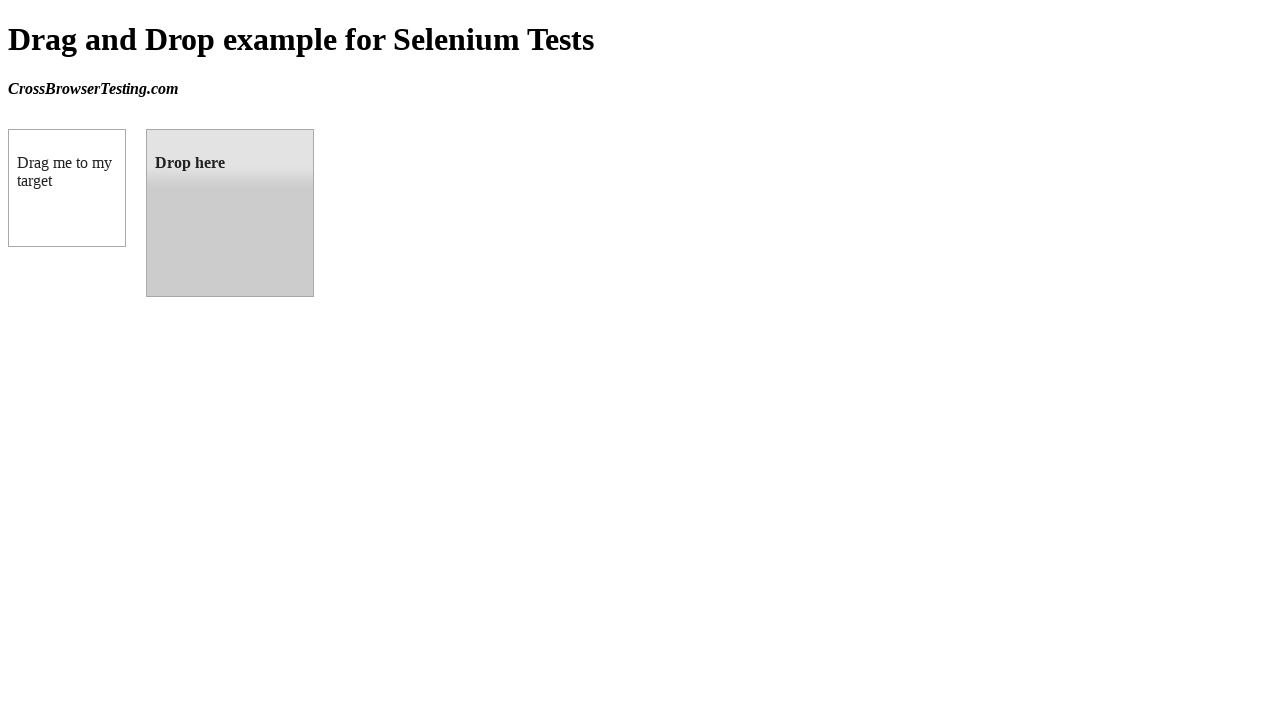

Dragged mouse to center of target element at (230, 213)
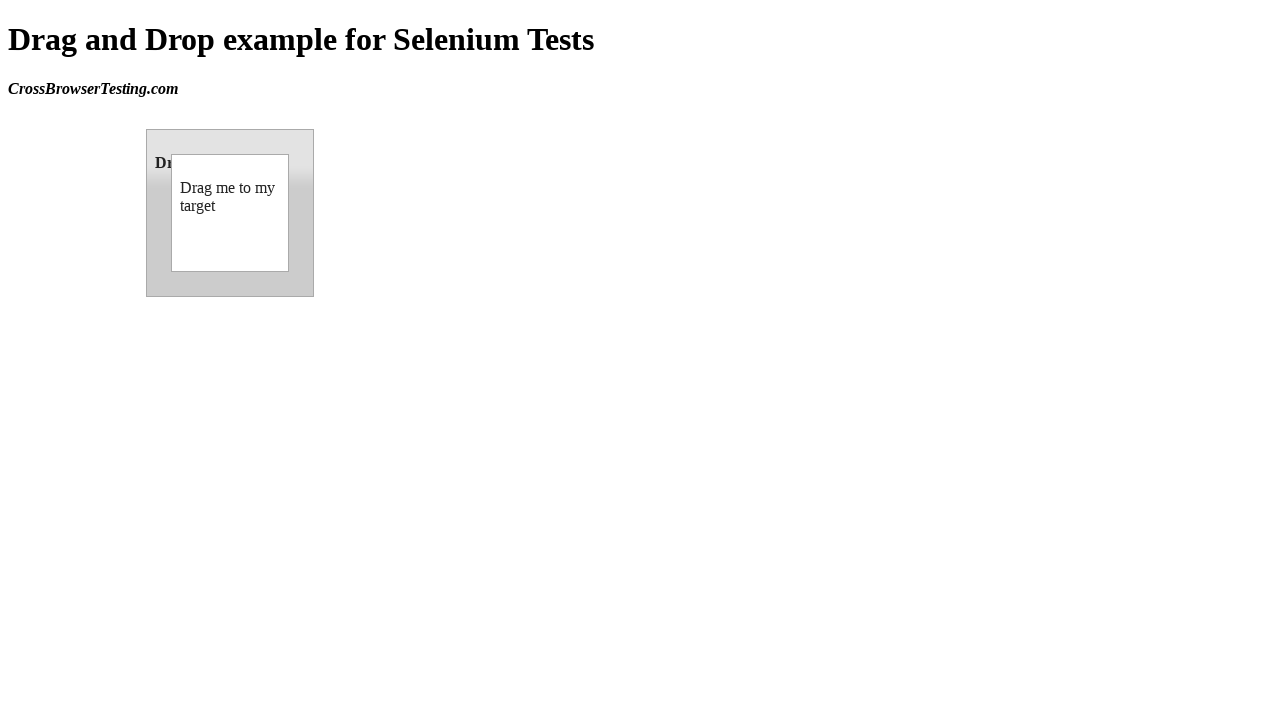

Released mouse button to drop element on target at (230, 213)
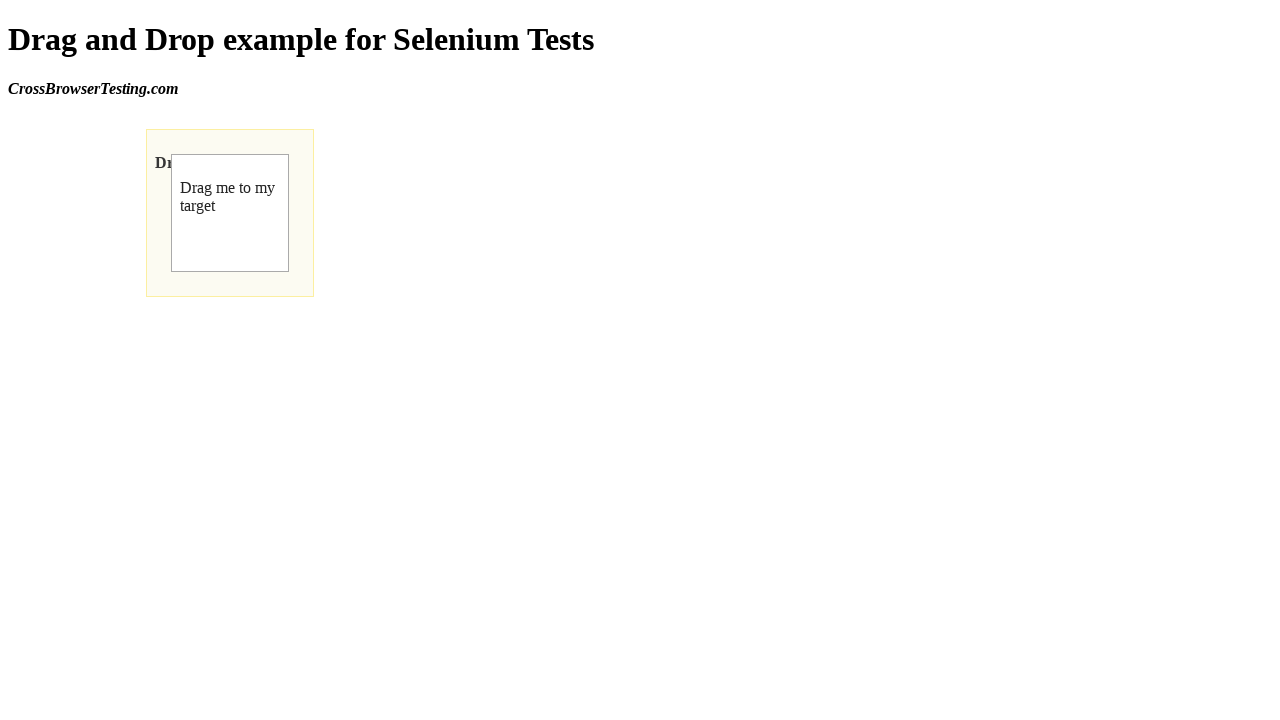

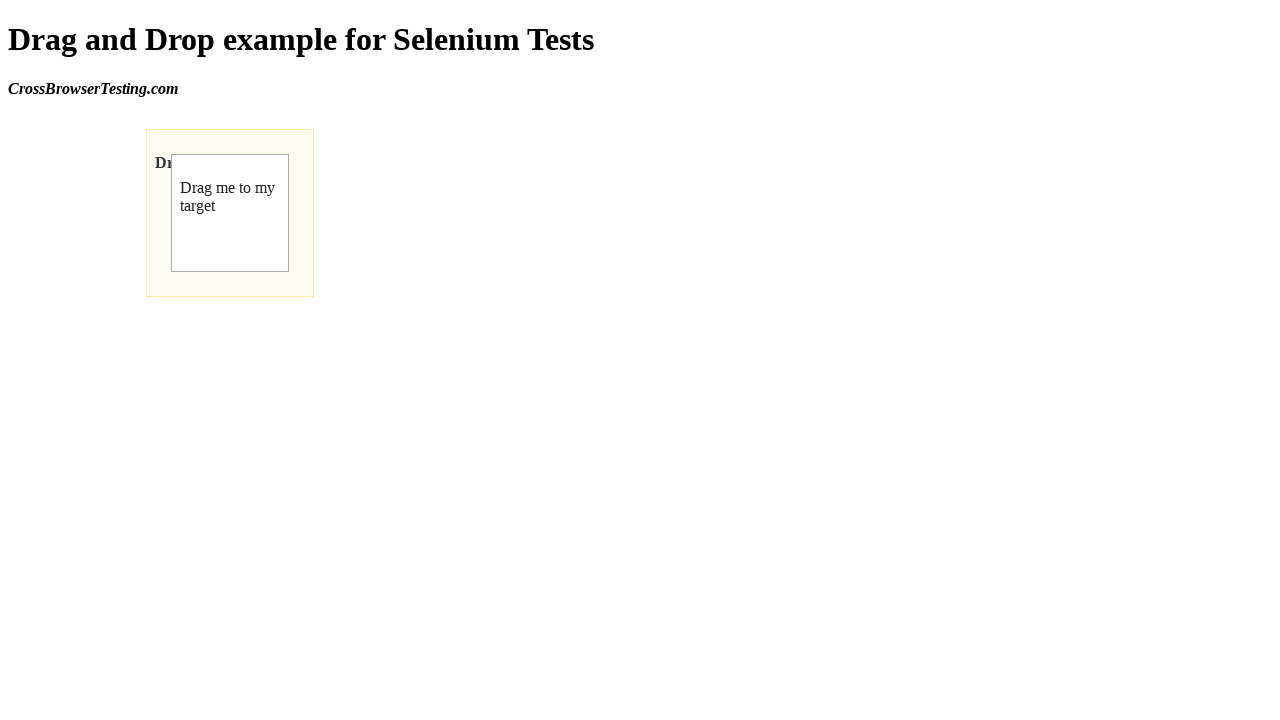